Tests that the Playwright homepage has a title containing "Playwright" and that clicking the "Get started" link navigates to the Installation page.

Starting URL: https://playwright.dev/

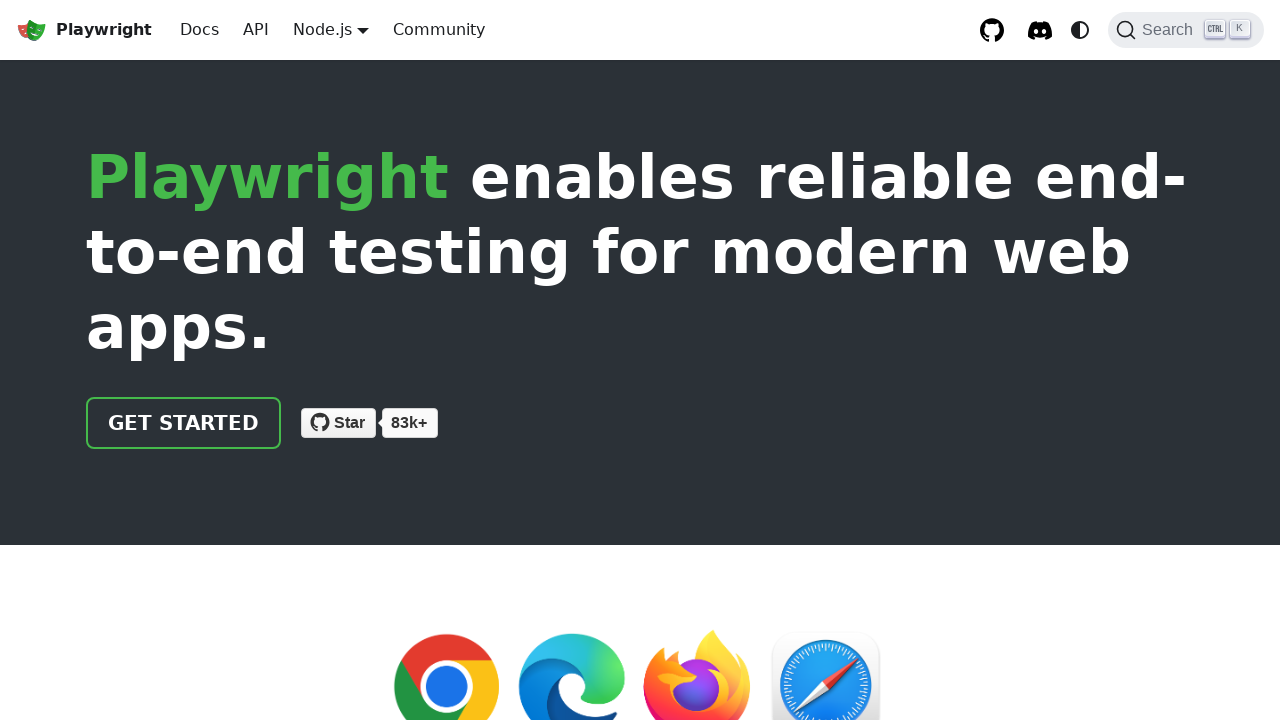

Verified page title contains 'Playwright'
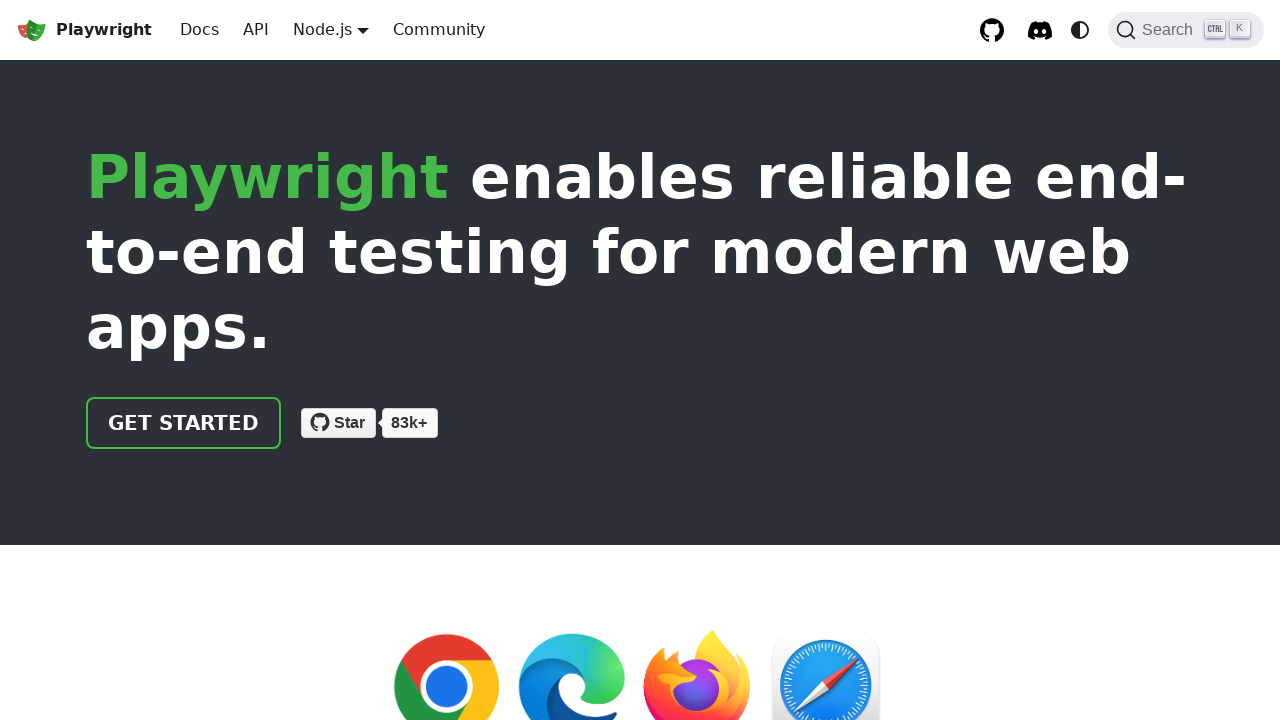

Clicked 'Get started' link at (184, 423) on internal:role=link[name="Get started"i]
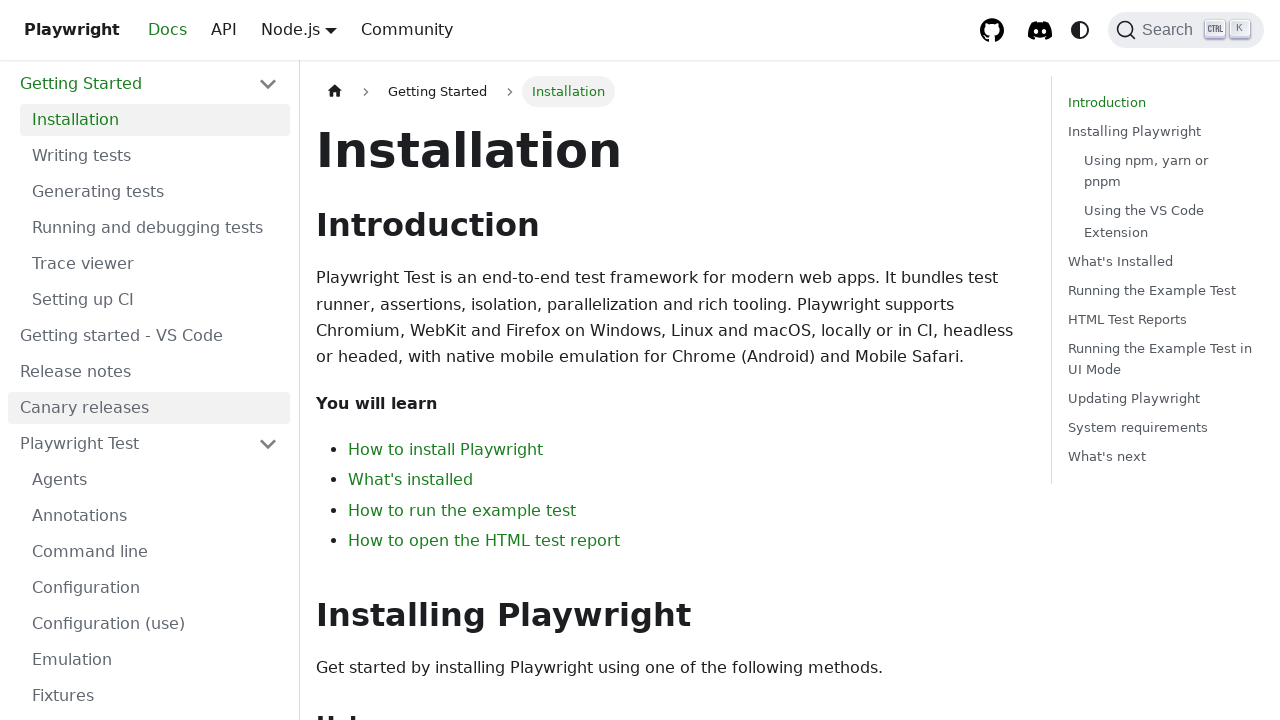

Verified Installation heading is visible on the page
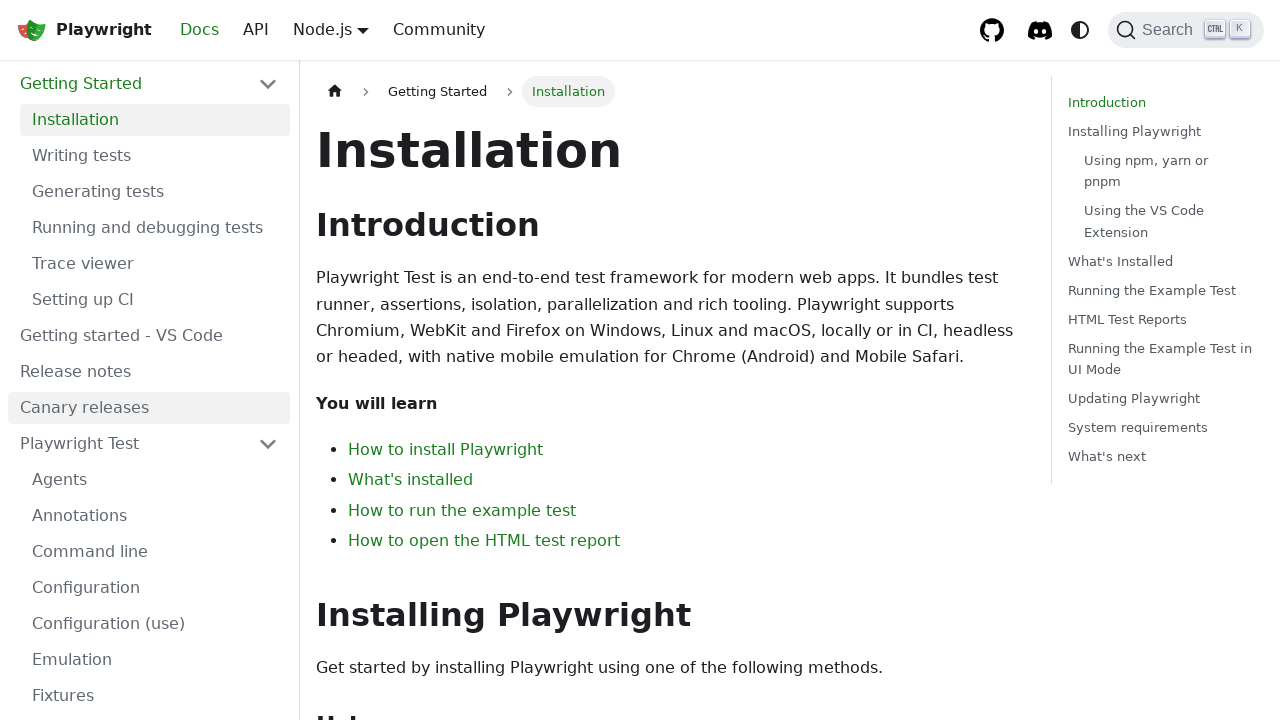

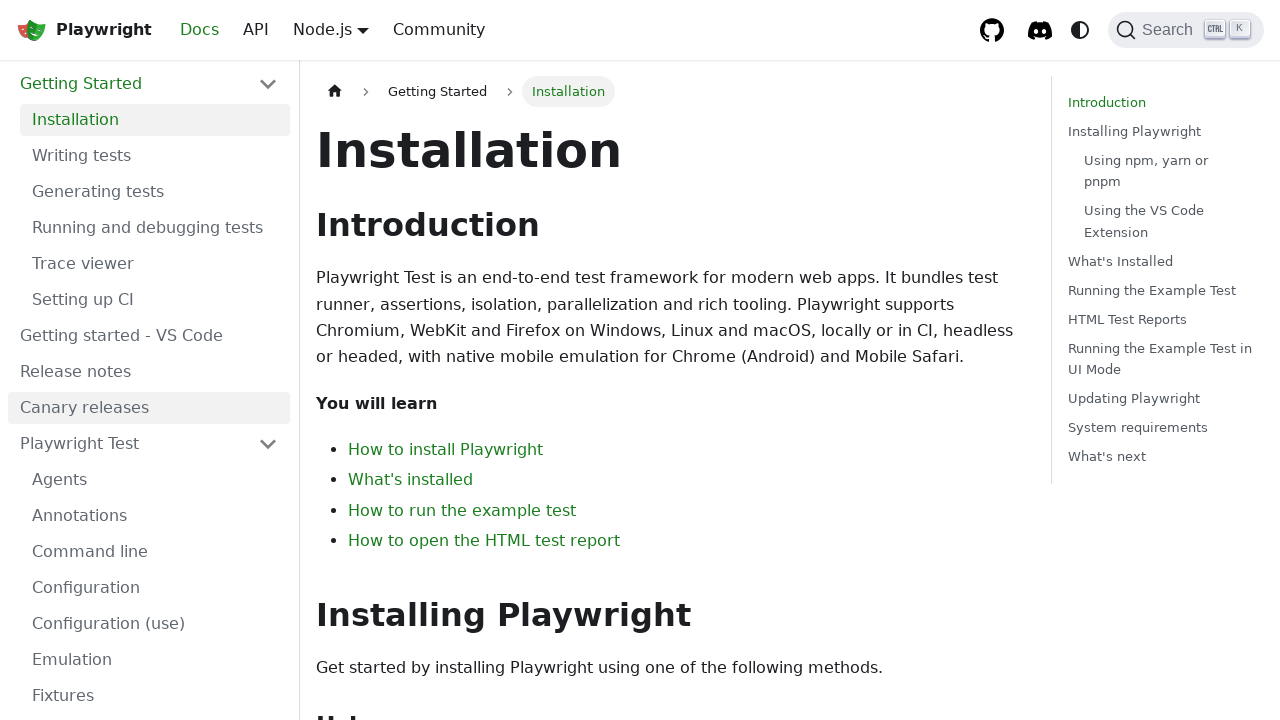